Tests copy-paste functionality by entering text in a form field, copying it, and pasting it into another field

Starting URL: https://demoqa.com/automation-practice-form

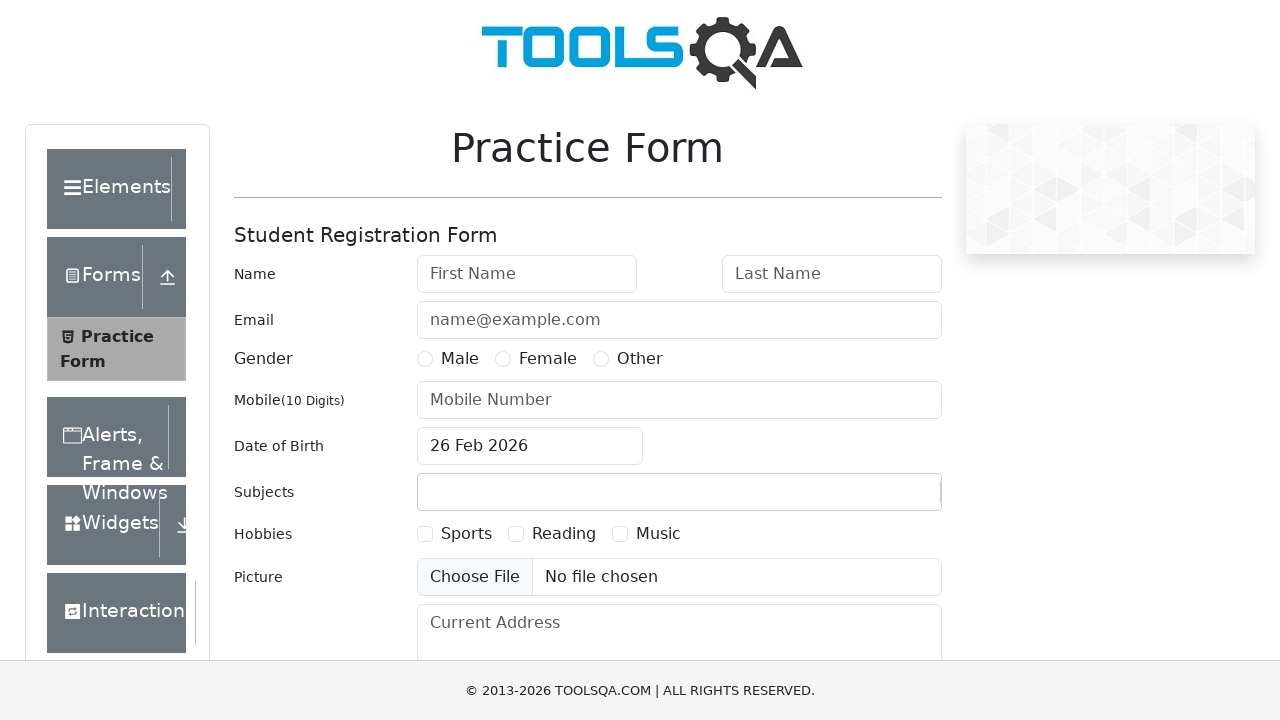

Navigated to automation practice form
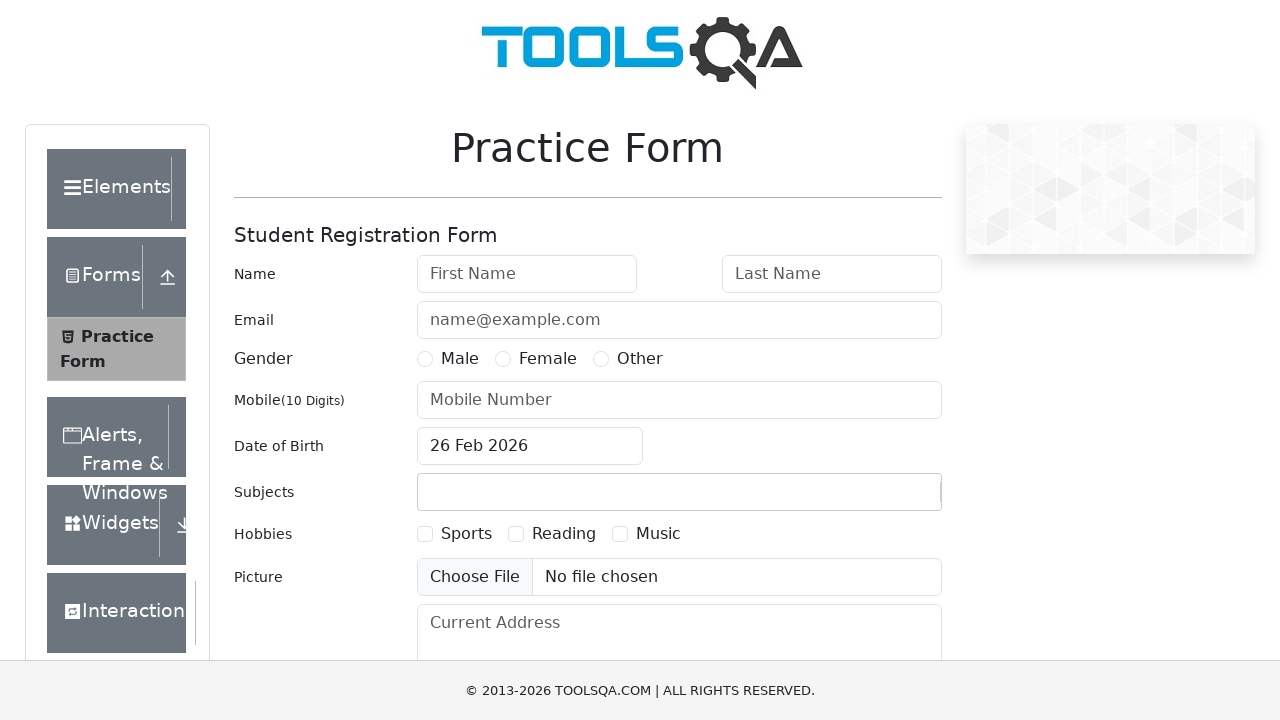

Entered 'Sanjida' in first name field on #firstName
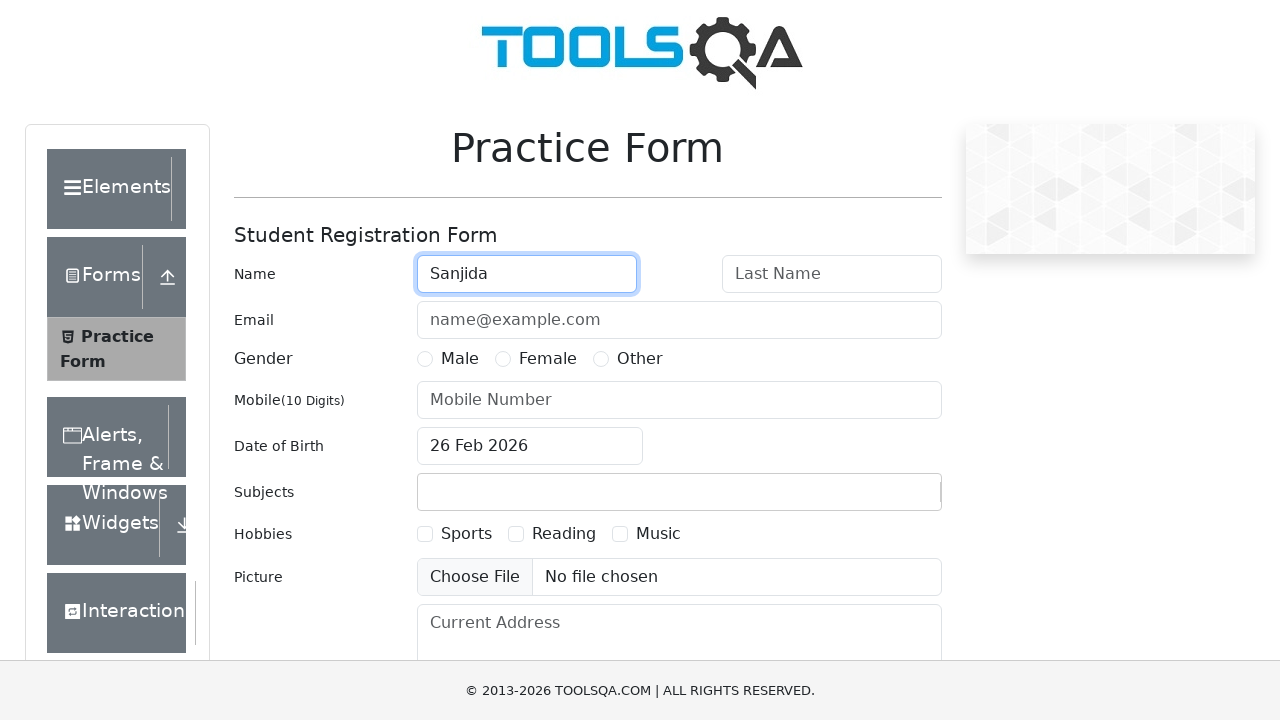

Selected all text in first name field using Ctrl+A on #firstName
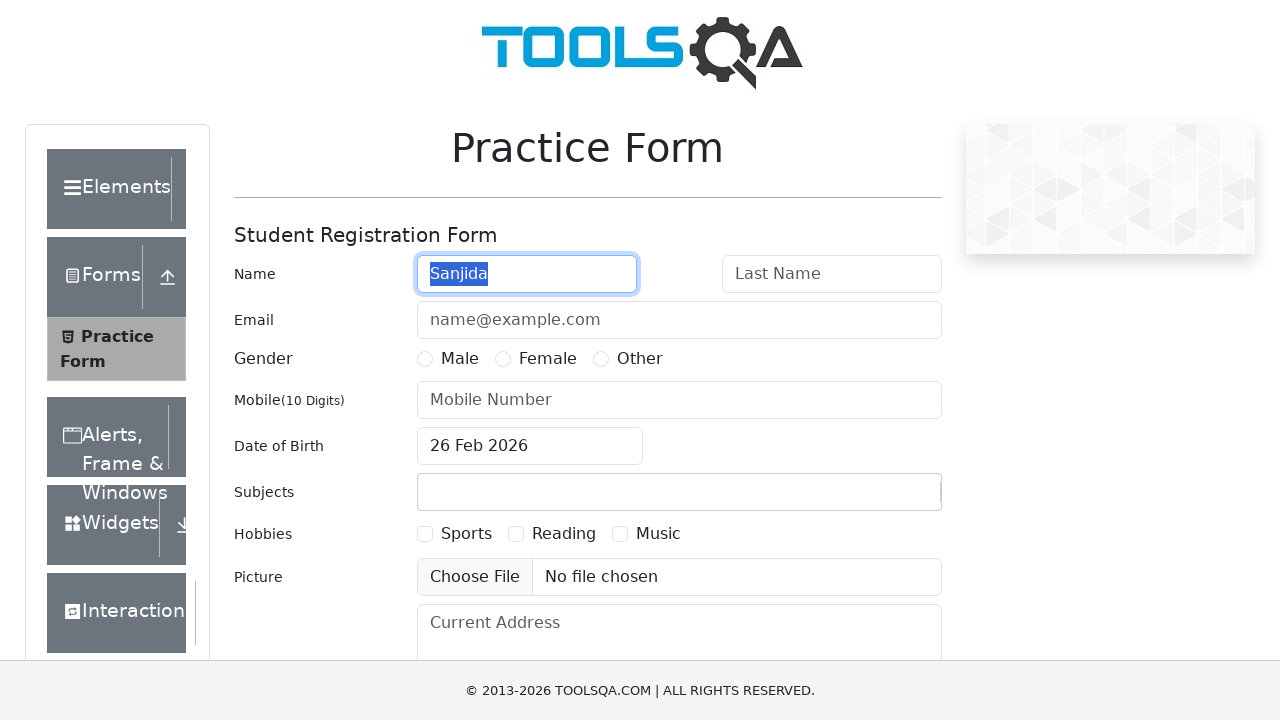

Copied selected text from first name field using Ctrl+C on #firstName
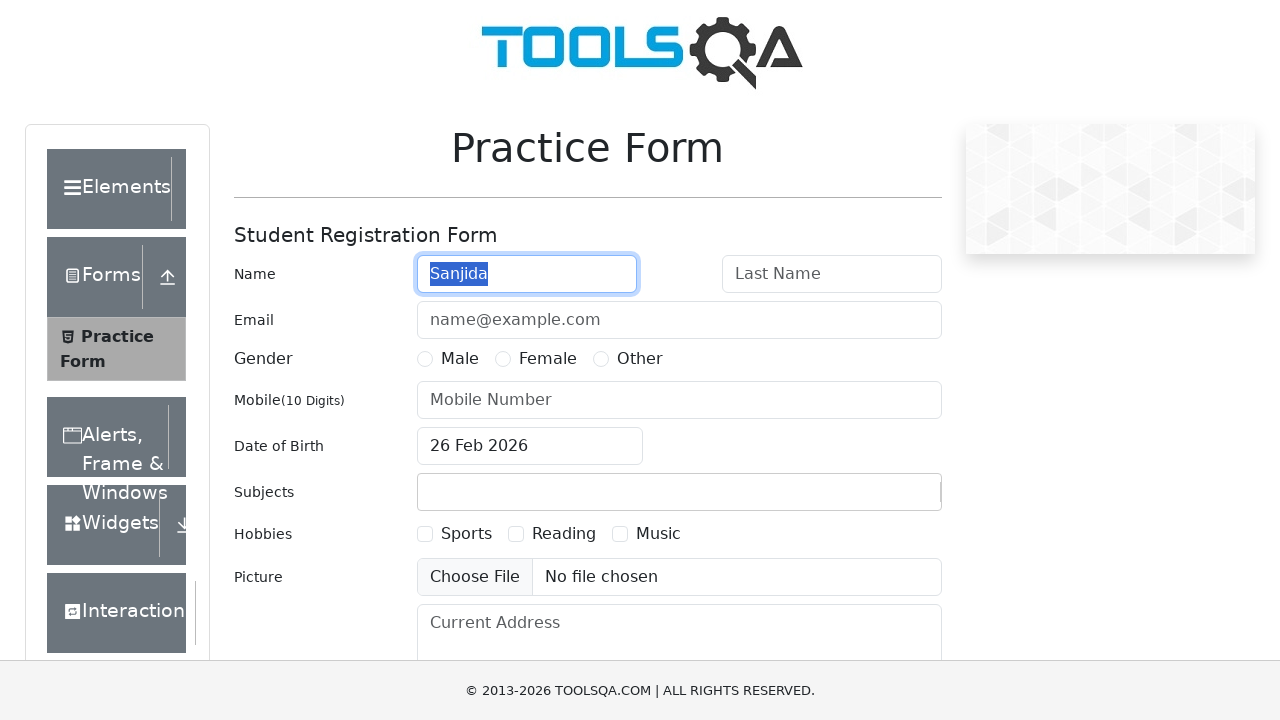

Pressed Tab to move focus to last name field on #firstName
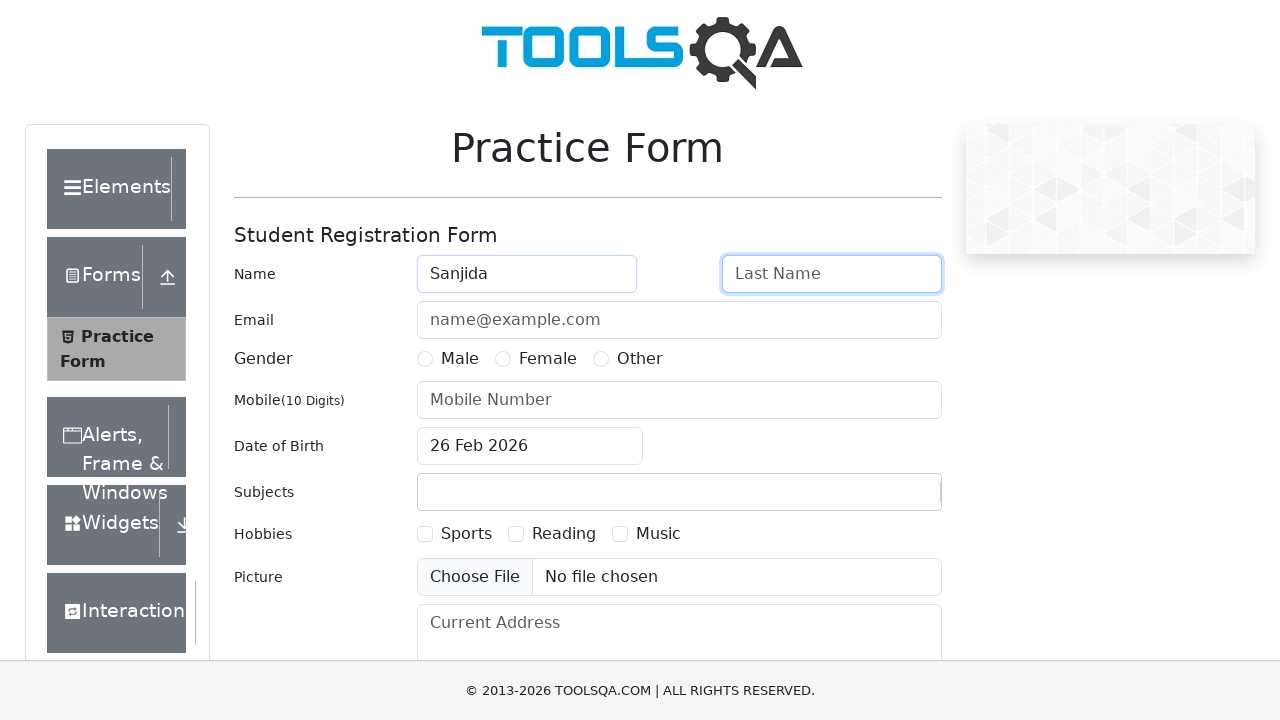

Pasted copied text into last name field using Ctrl+V on #lastName
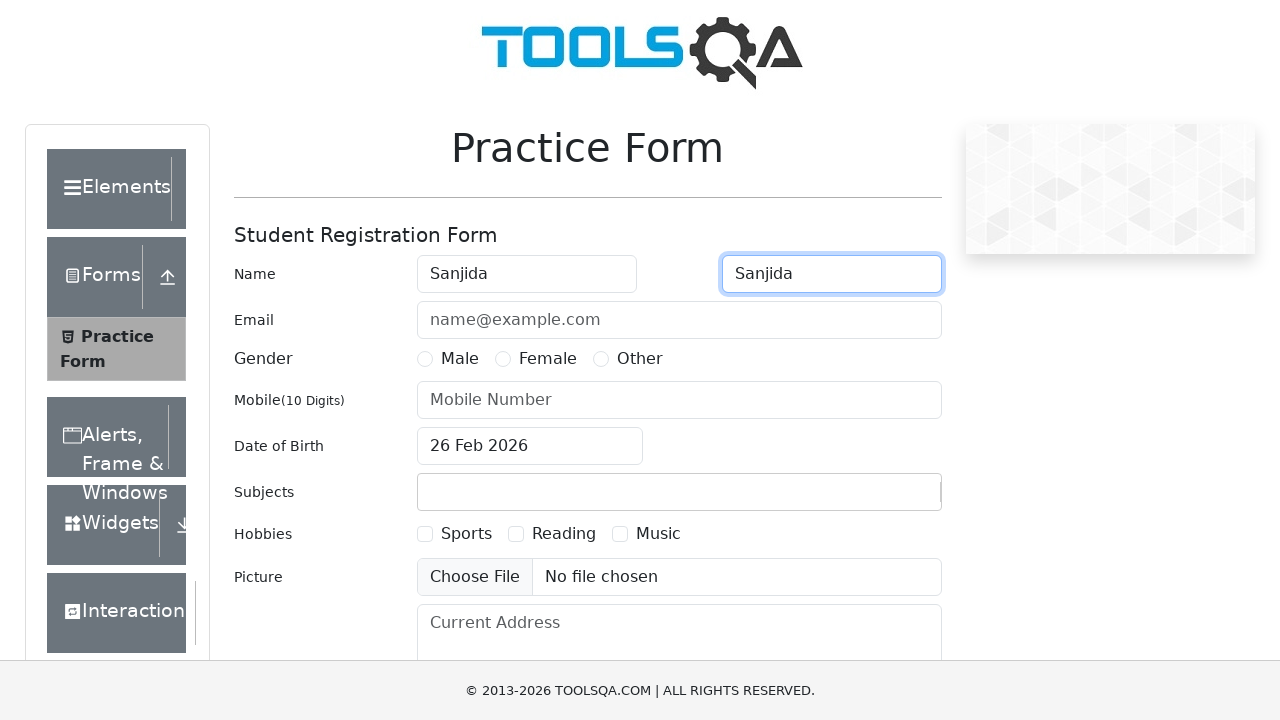

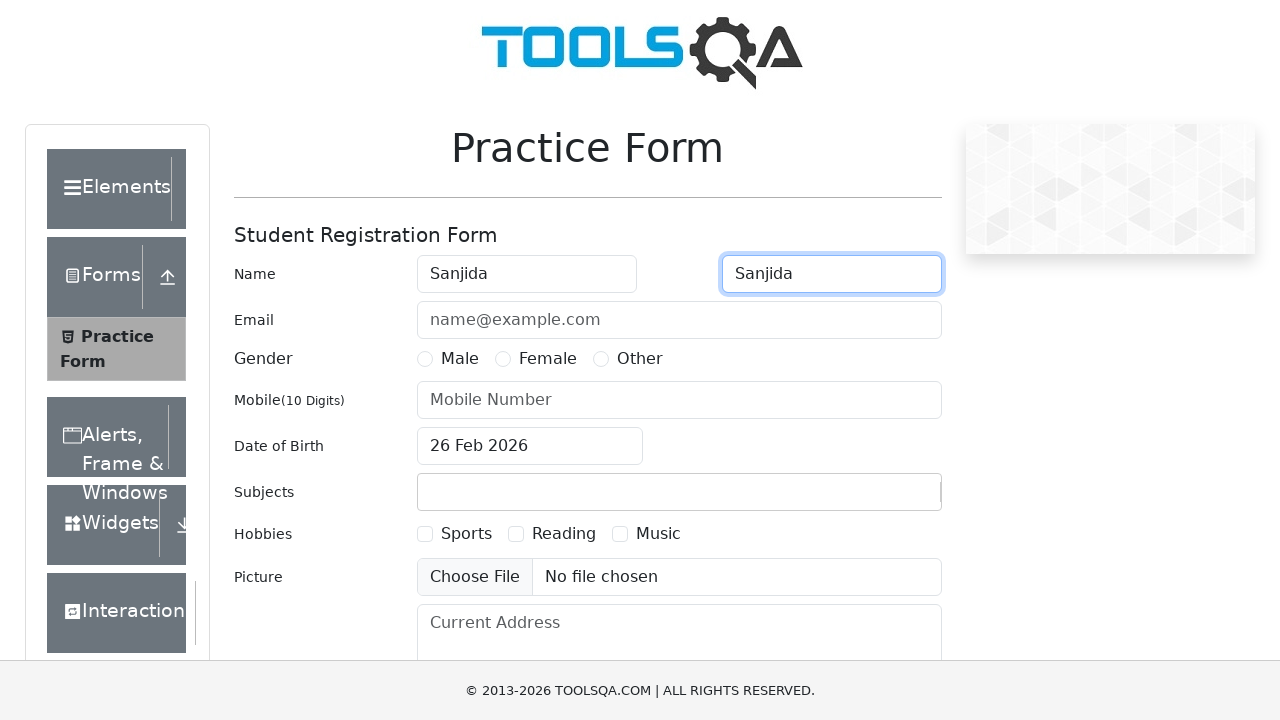